Tests form interaction on TutorialsPoint's Selenium practice page by filling in a first name field and clicking on a form label element.

Starting URL: https://www.tutorialspoint.com/selenium/practice/selenium_automation_practice.php

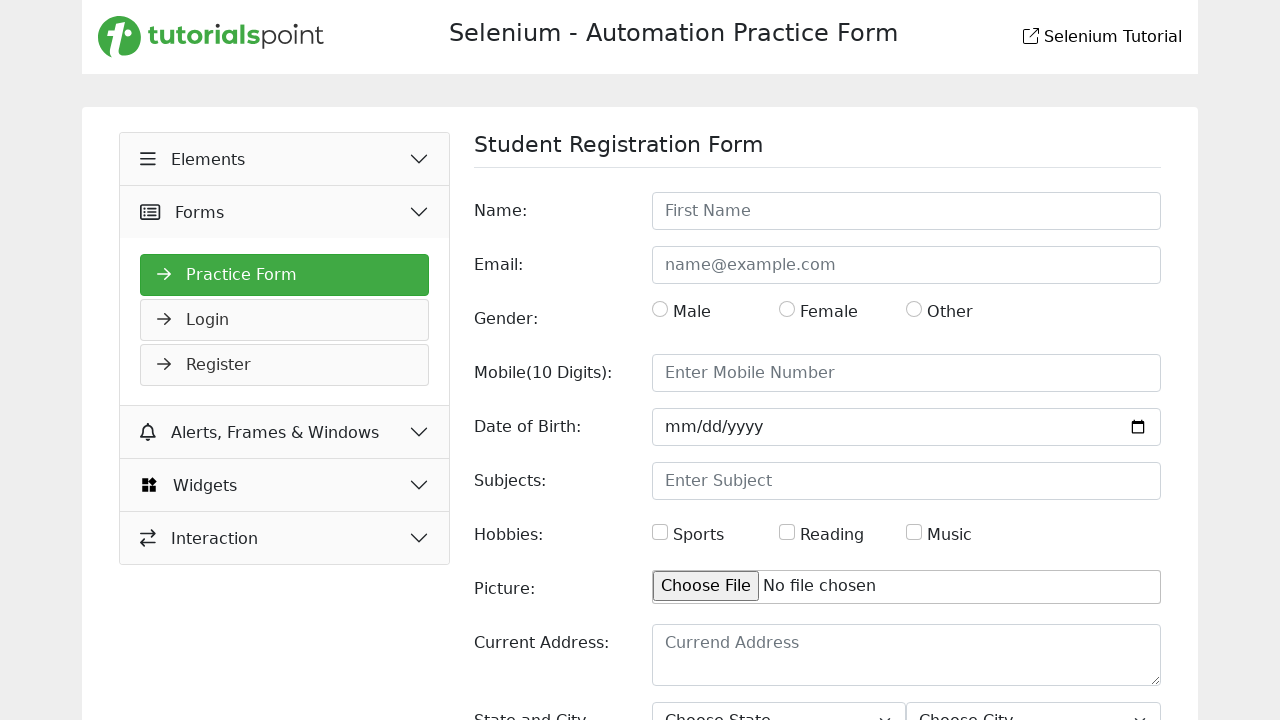

Filled First Name field with 'mohith' on div:has(>input[placeholder="First Name"]) >input
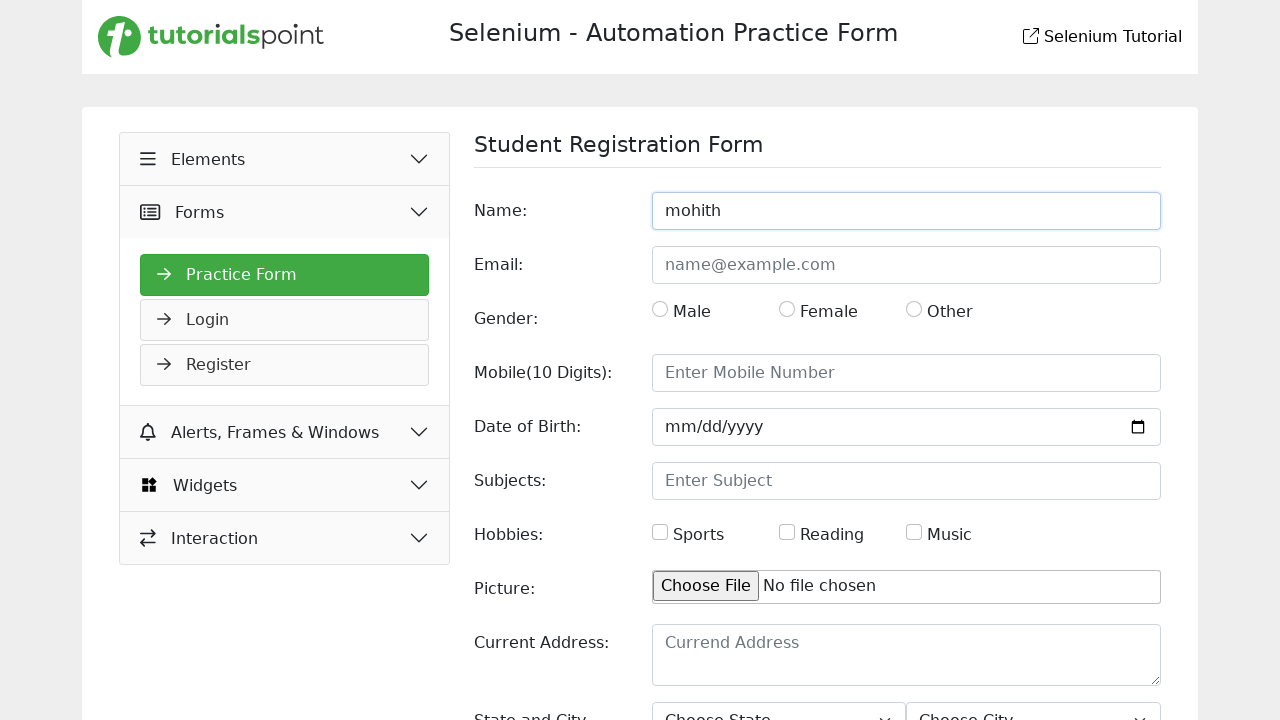

Clicked on the 4th form label element at (551, 373) on xpath=//*[@id="practiceForm"]/div[4]/label
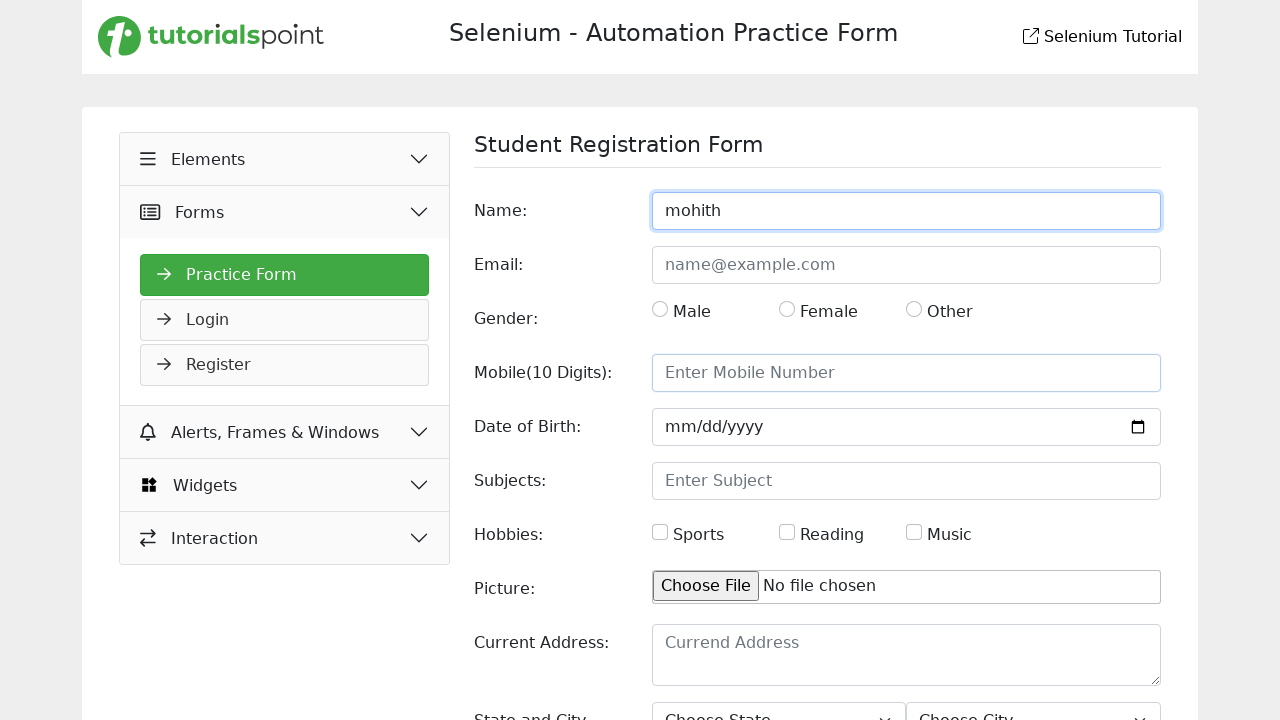

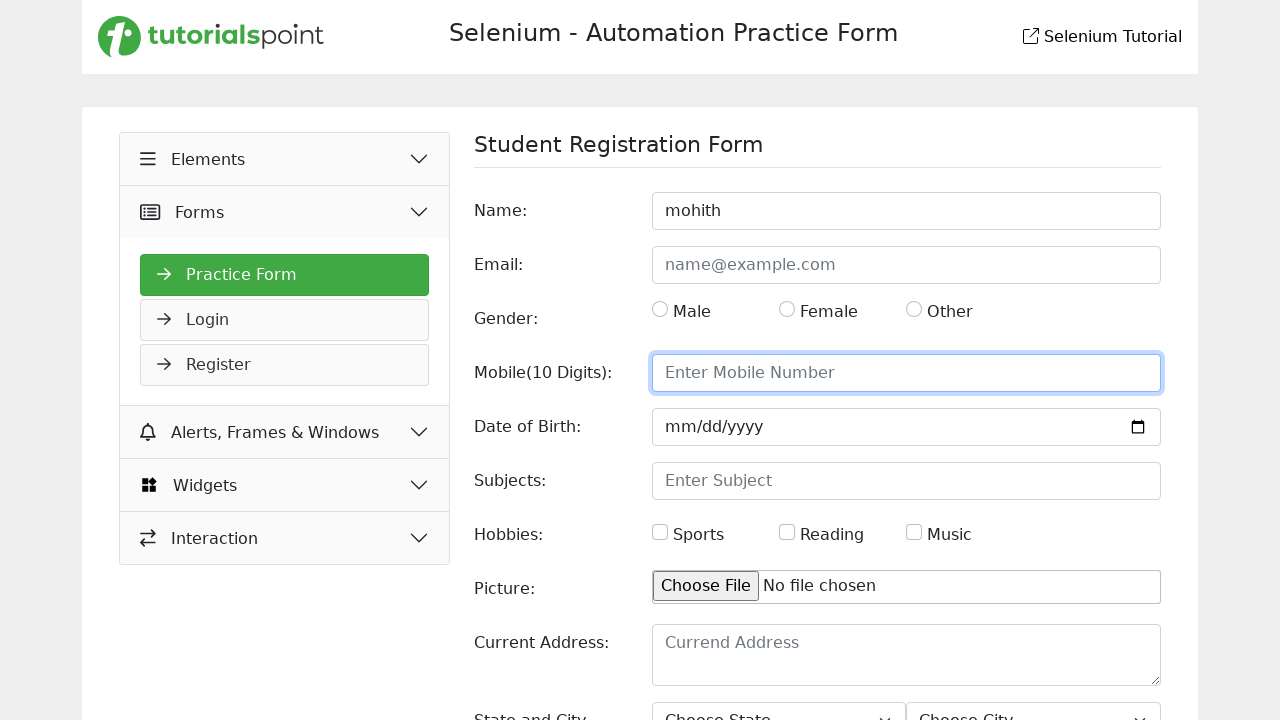